Navigates to AJIO e-commerce website and retrieves the page title

Starting URL: https://www.ajio.com/

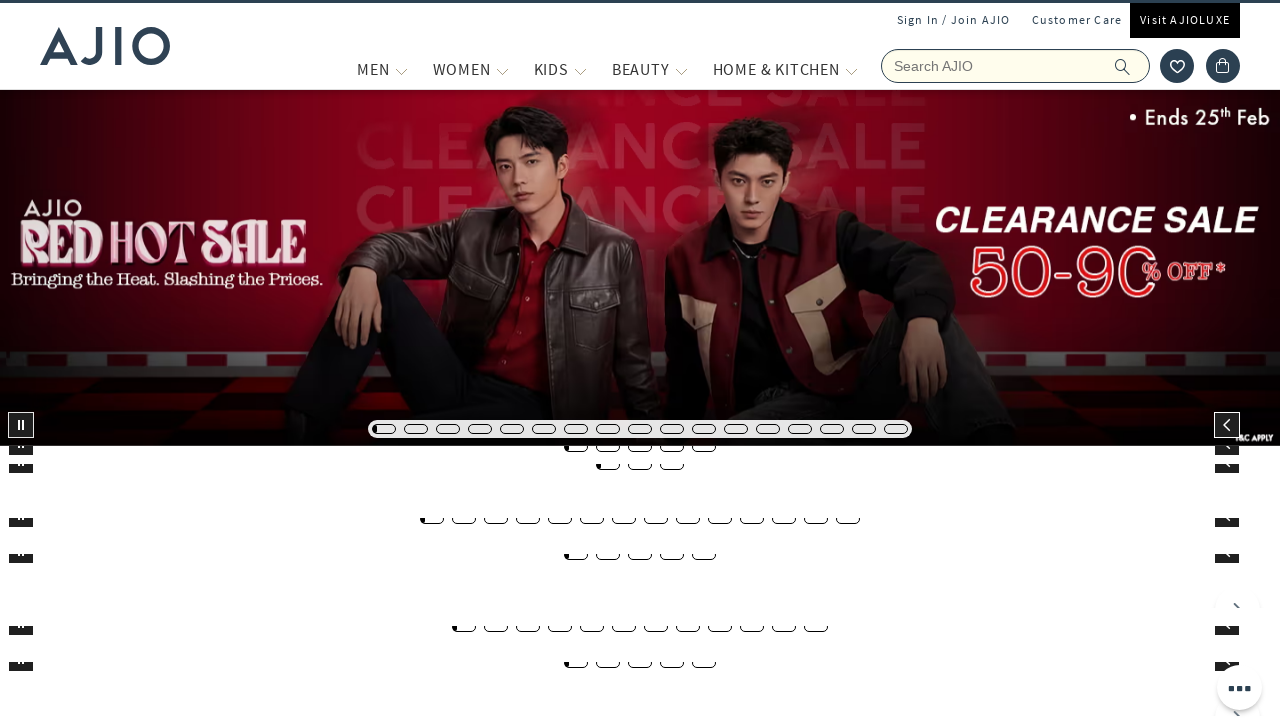

Waited for page to load completely (networkidle state)
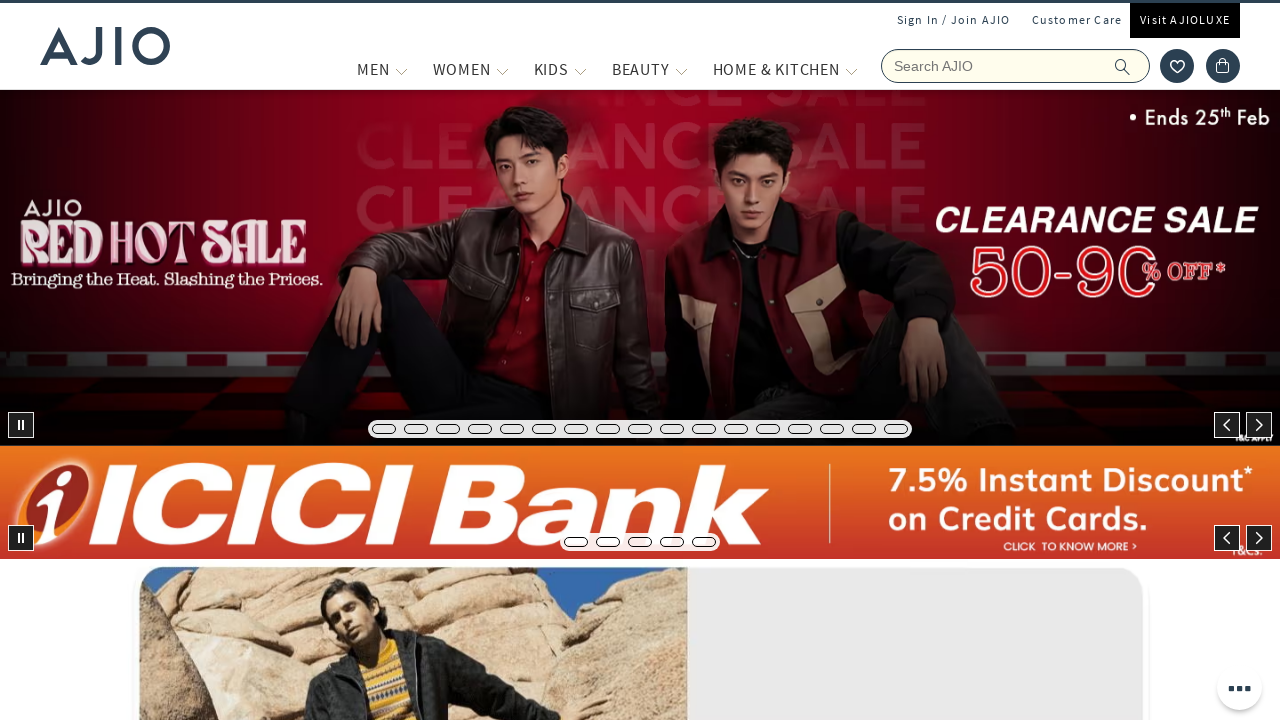

Retrieved page title: Online Shopping Site for Women, Men, Kids Fashion, Lifestyle & More.
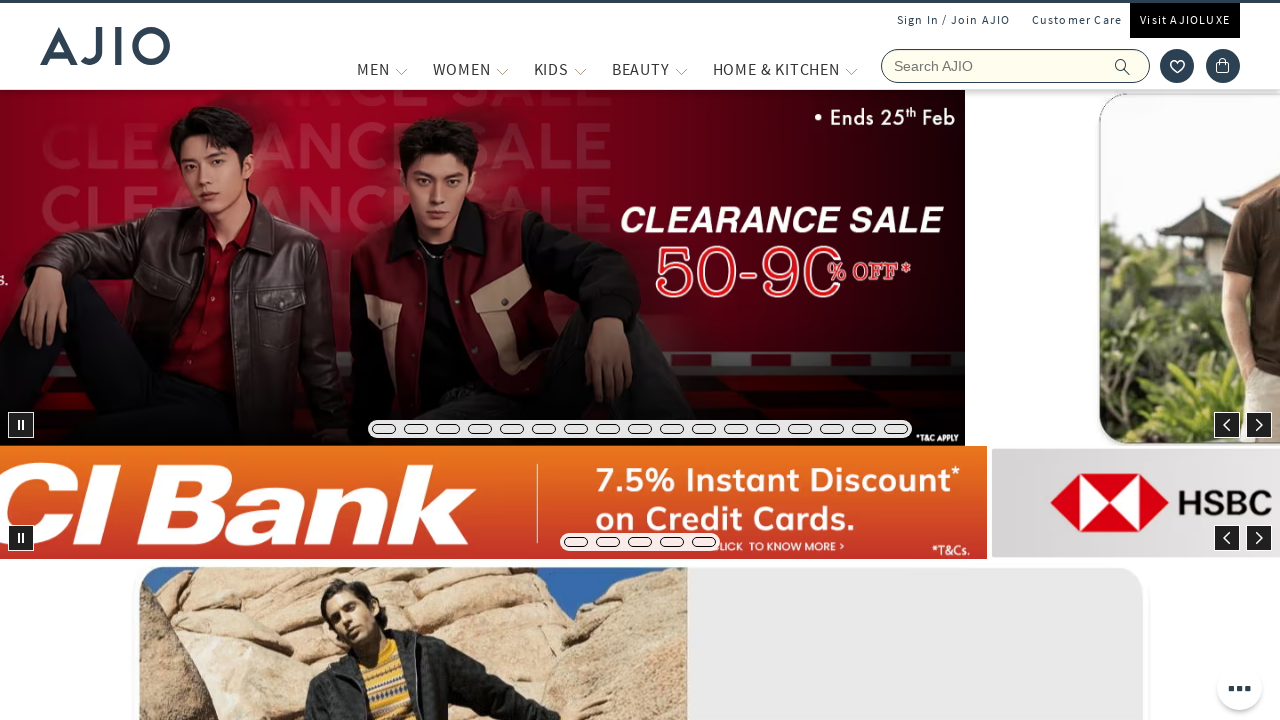

Printed page title to console
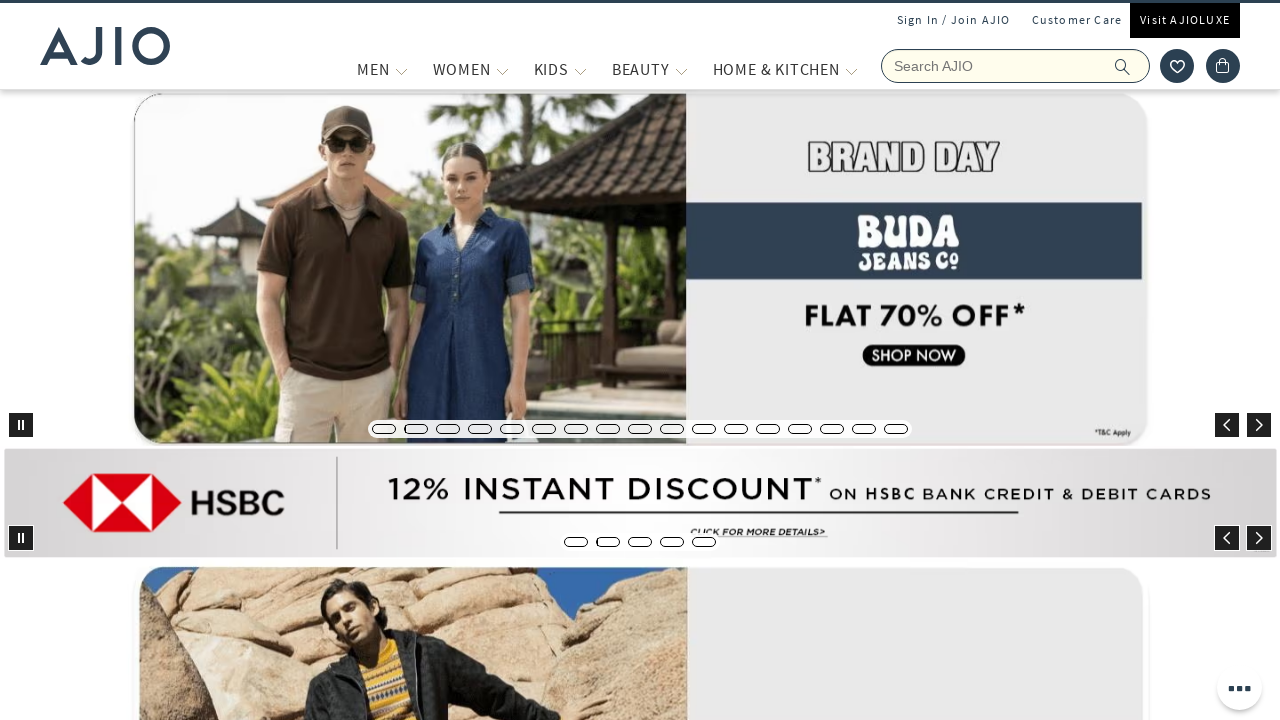

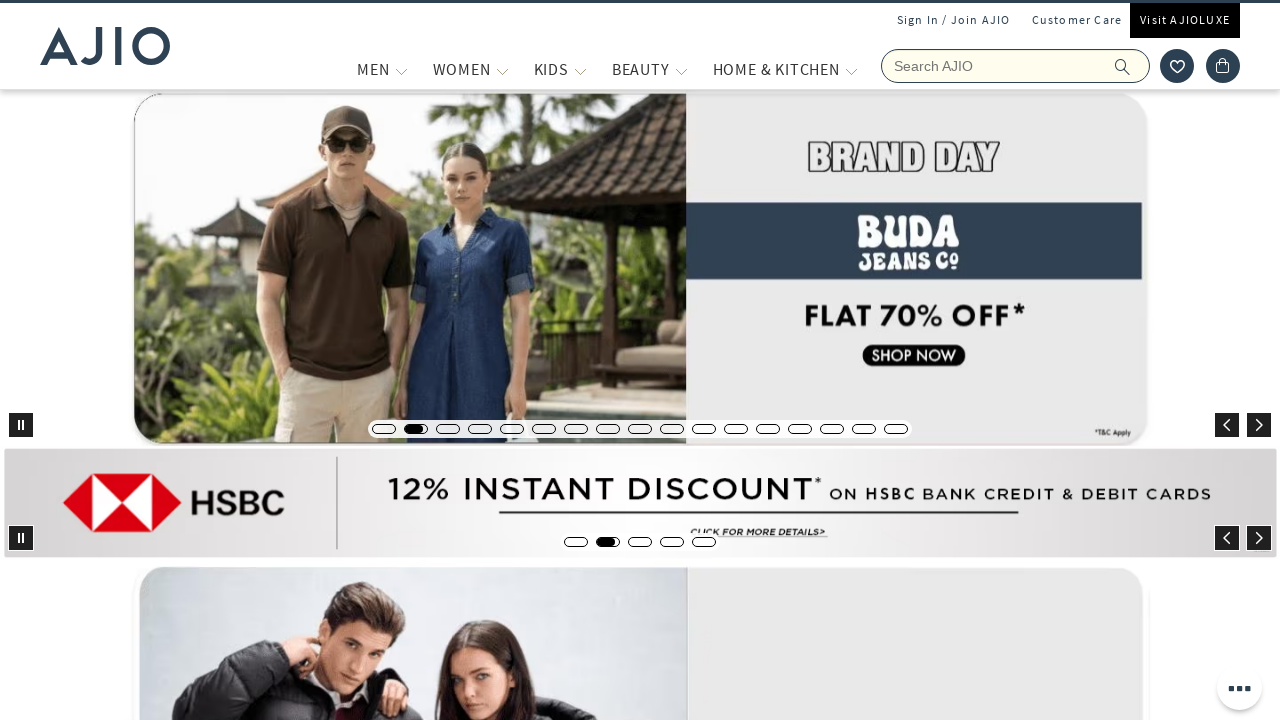